Tests adding a product to cart with a large quantity (450) and verifies the cart message is displayed

Starting URL: http://practice.automationtesting.in/product/selenium-ruby/

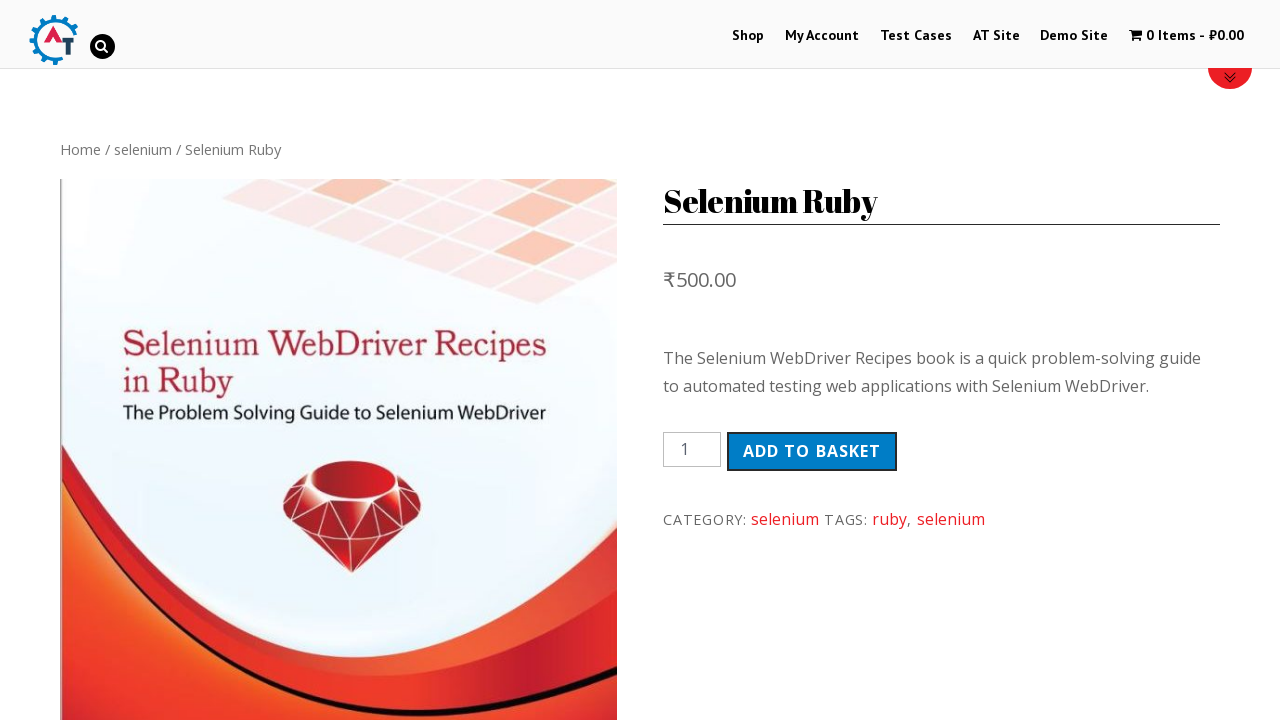

Filled quantity field with 450 units on input[name='quantity']
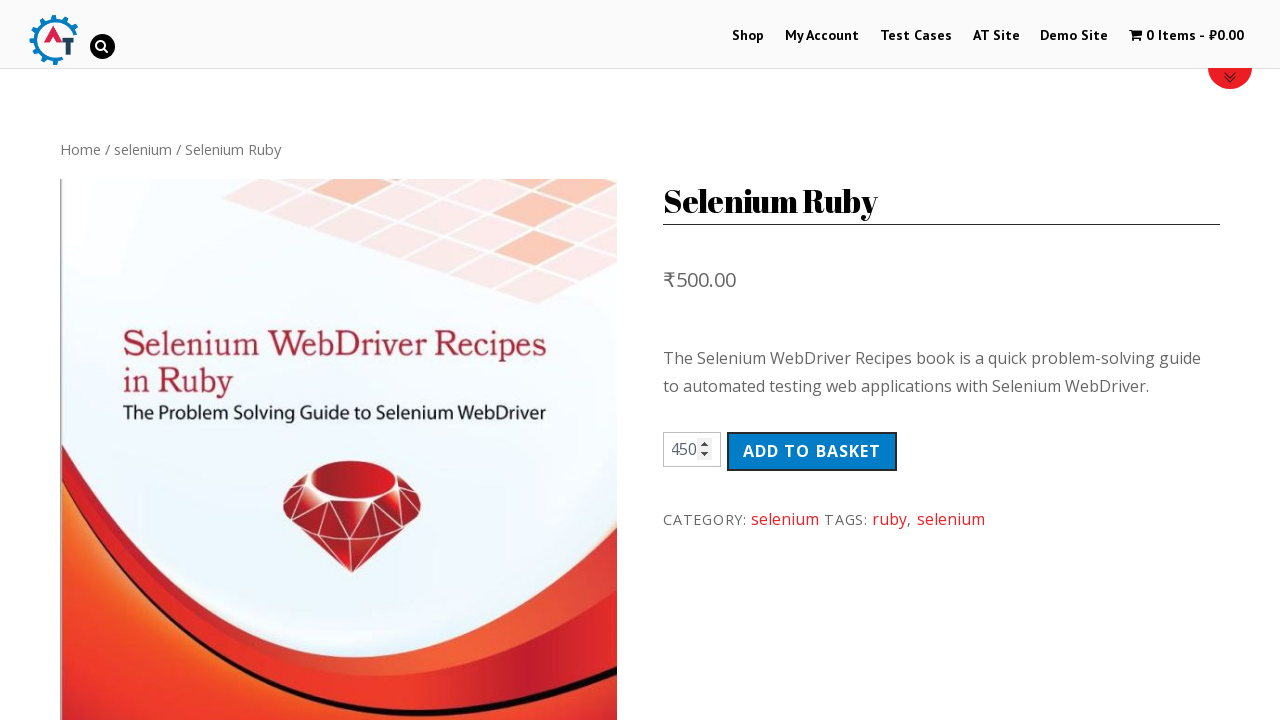

Clicked add to cart button at (812, 451) on button.single_add_to_cart_button.button.alt
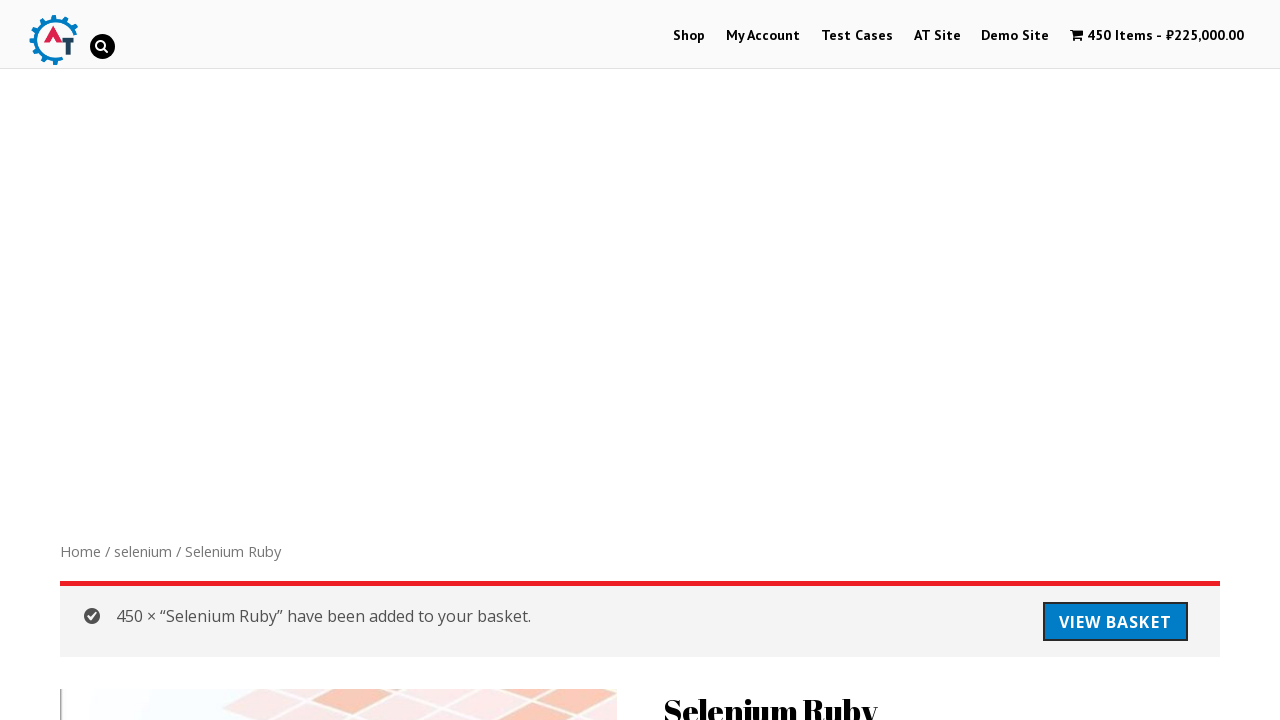

Cart message appeared confirming product addition
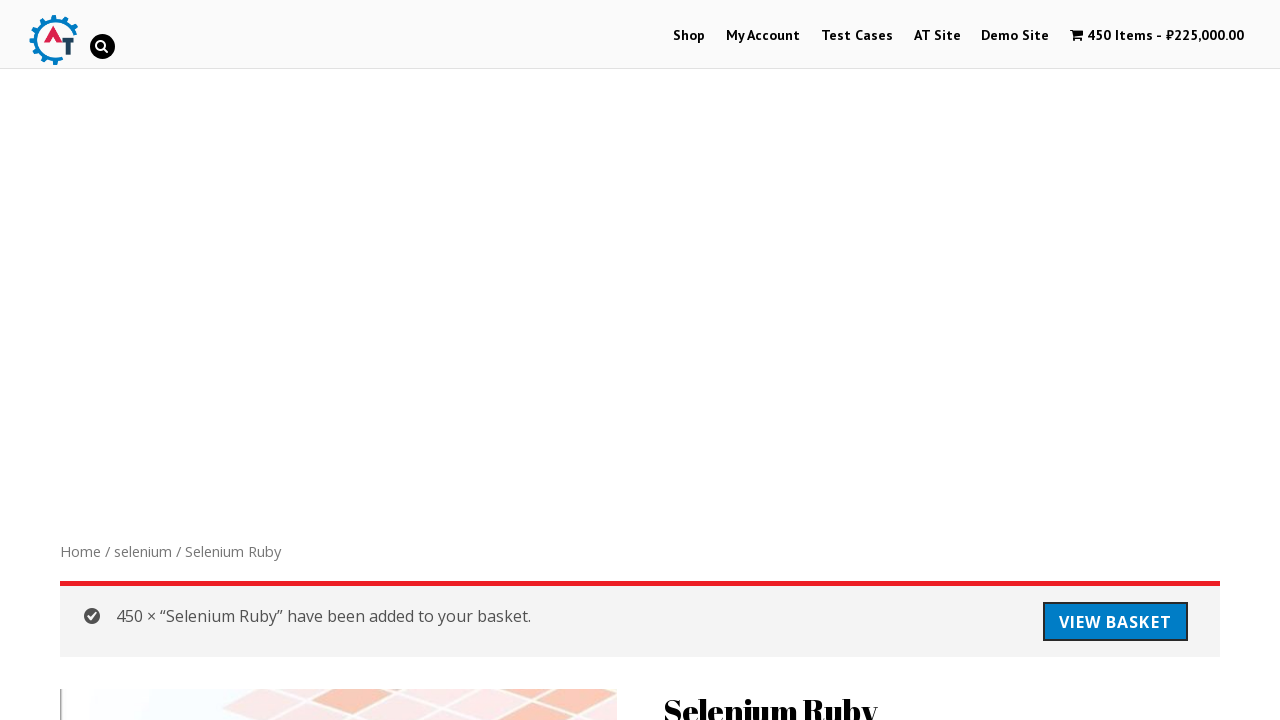

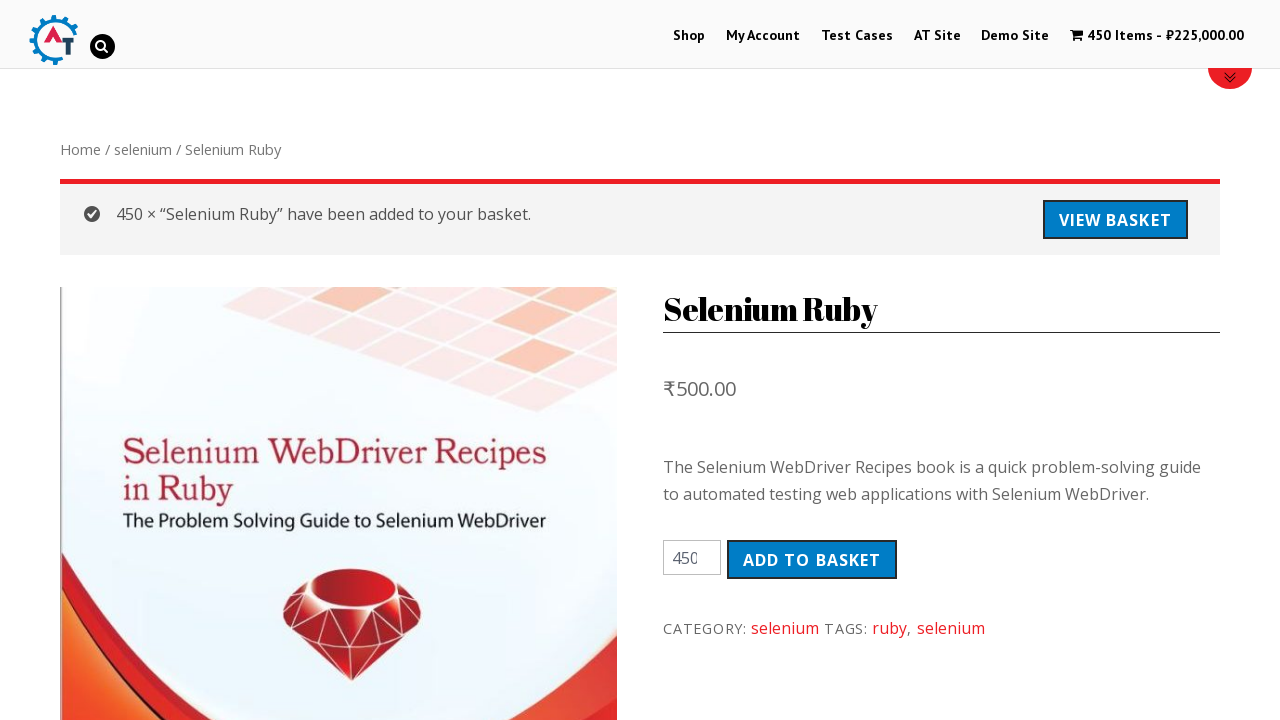